Tests form submission on Angular practice page by filling name, email, checking a checkbox, selecting gender, and submitting the form, then verifying a success alert appears.

Starting URL: https://rahulshettyacademy.com/angularpractice/

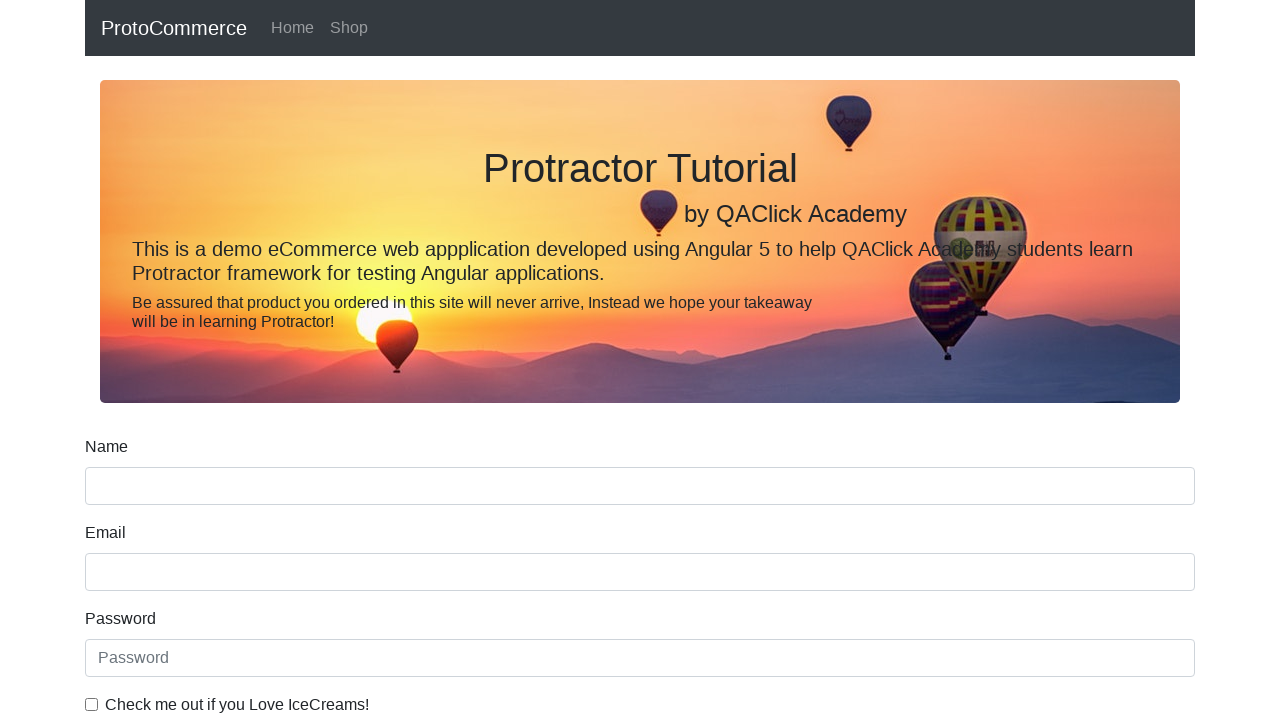

Filled name field with 'John Smith' on input[name='name']
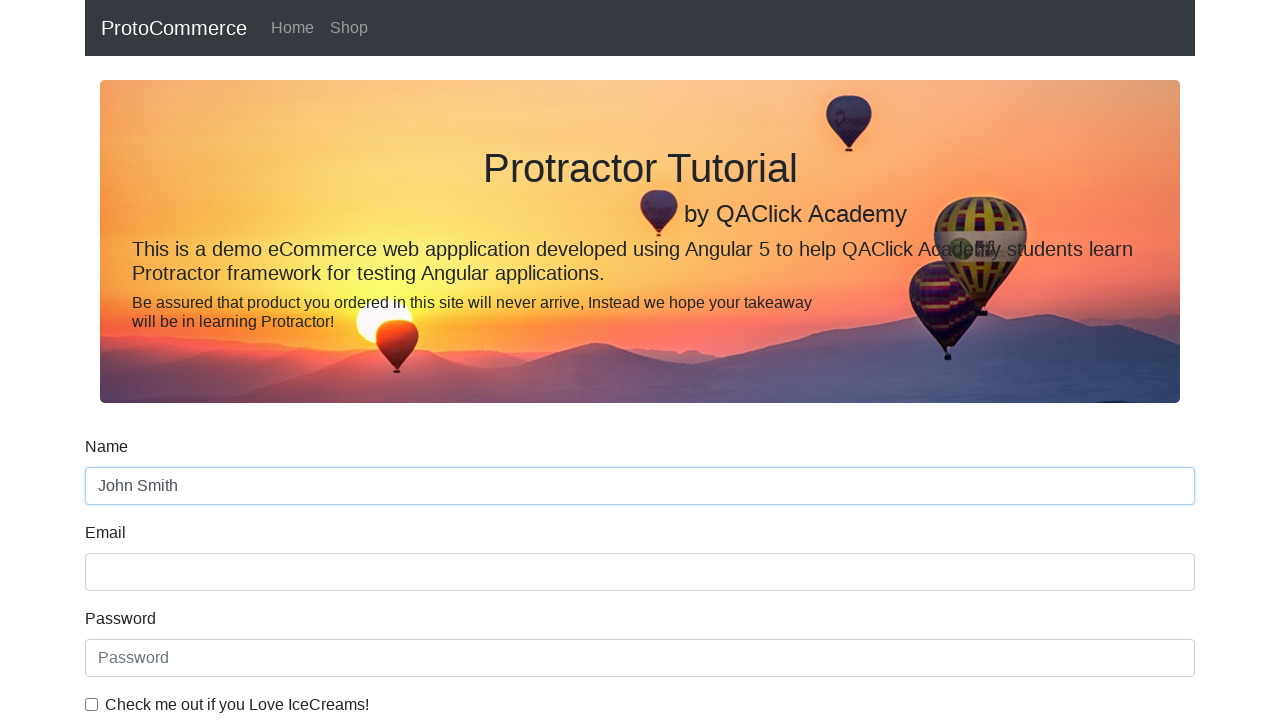

Filled email field with 'johnsmith@example.com' on input[name='email']
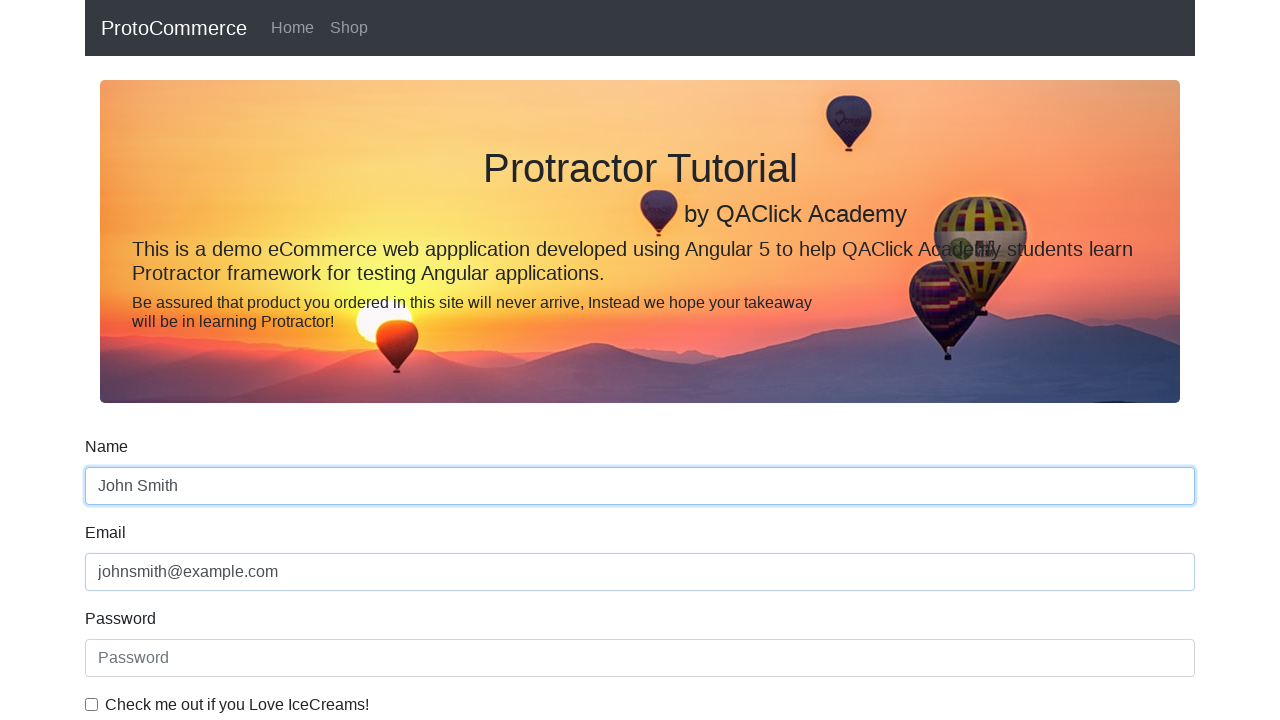

Checked the example checkbox at (92, 704) on input#exampleCheck1
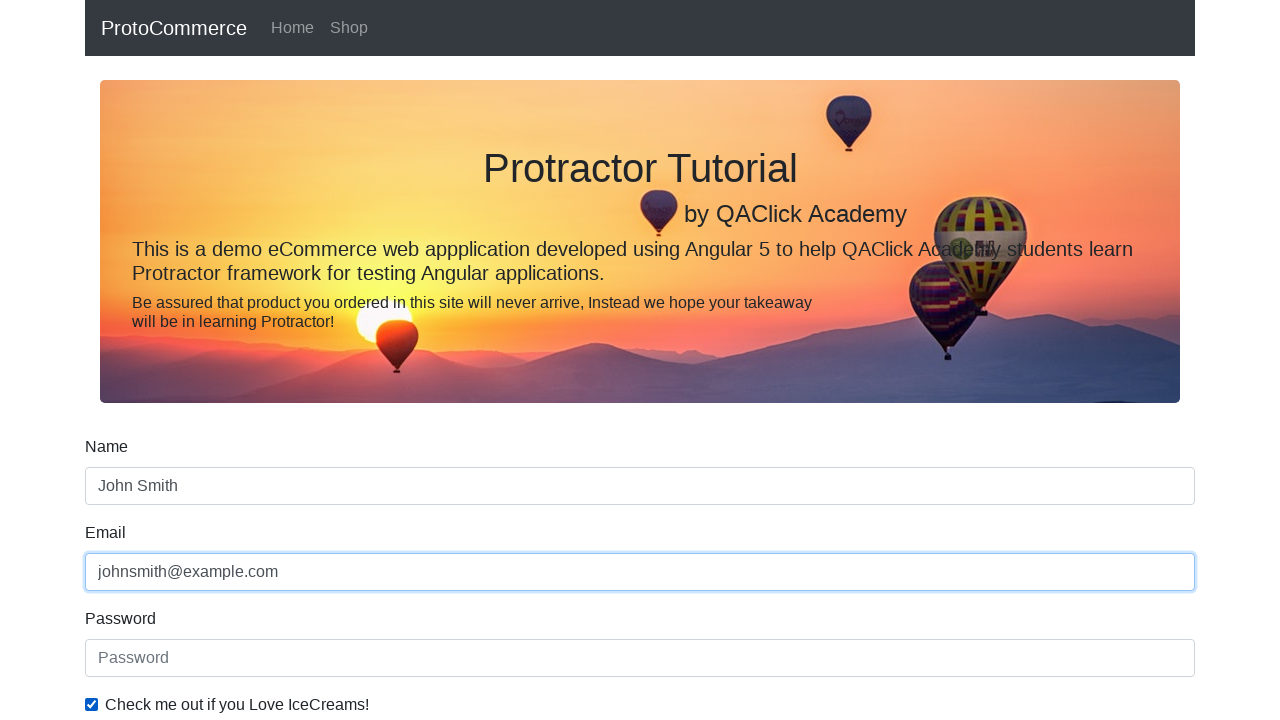

Selected 'Male' from gender dropdown on select#exampleFormControlSelect1
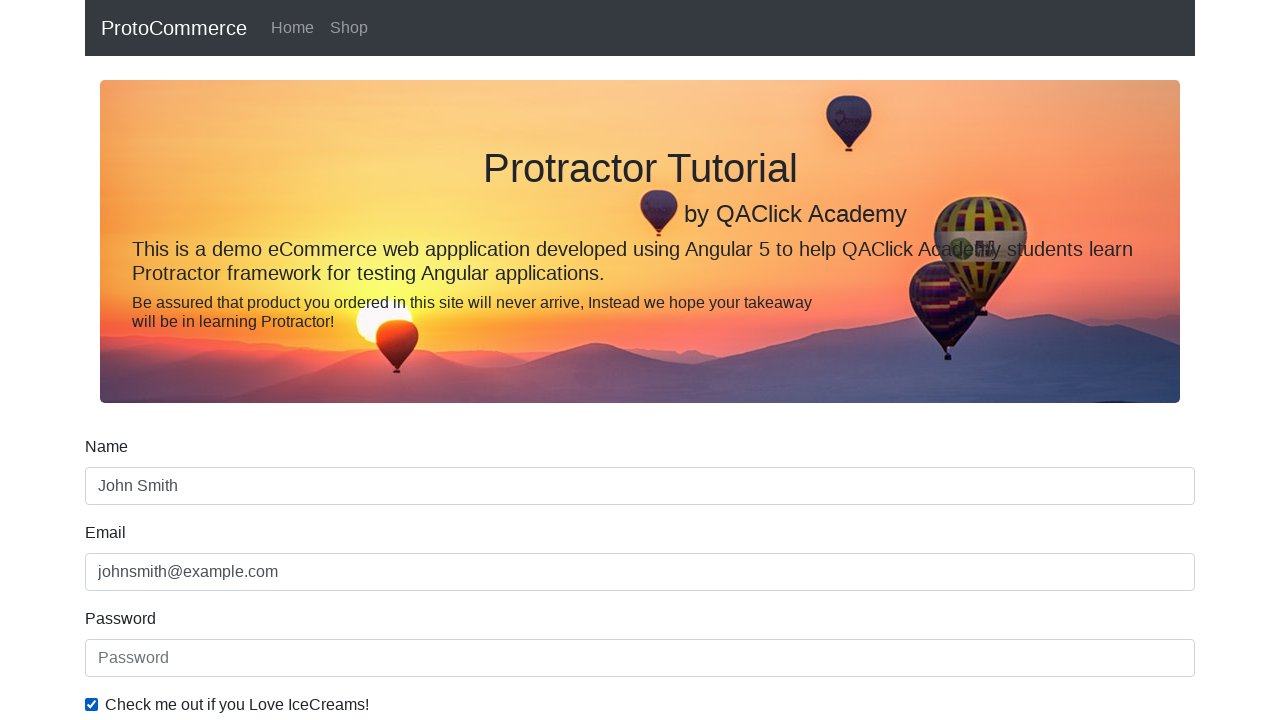

Clicked submit button to submit form at (123, 491) on input[type='submit']
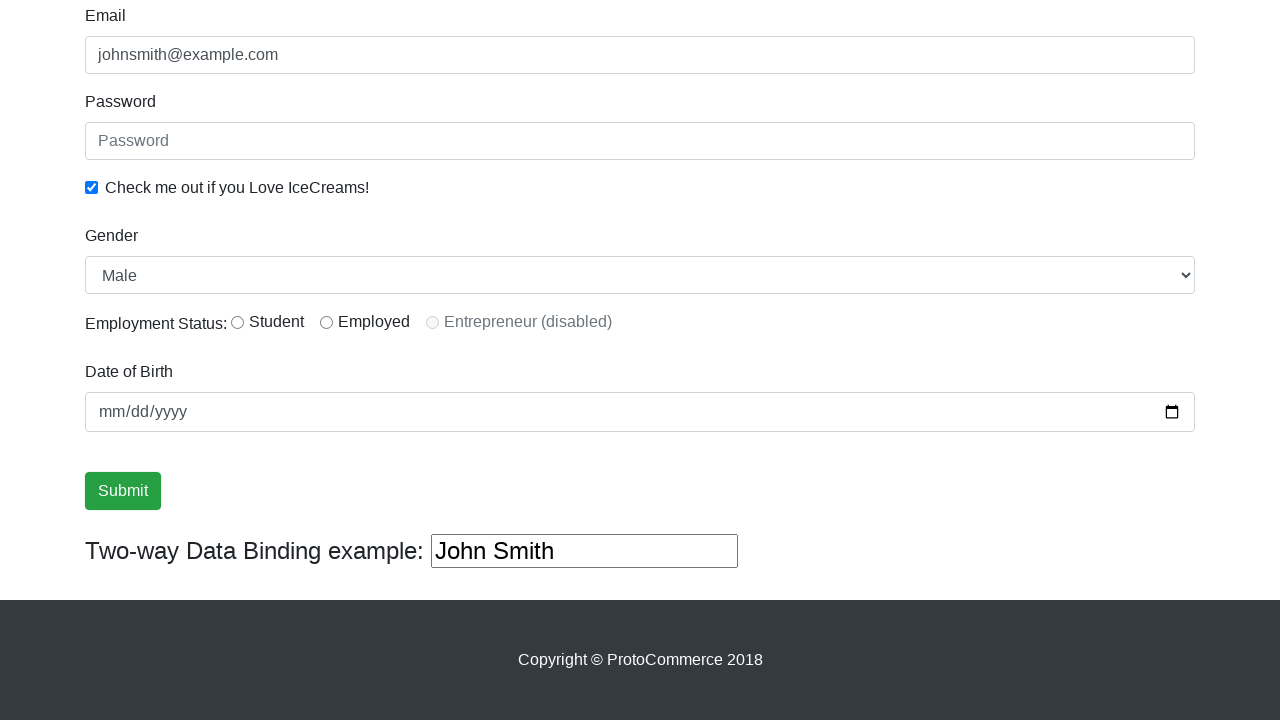

Success alert appeared after form submission
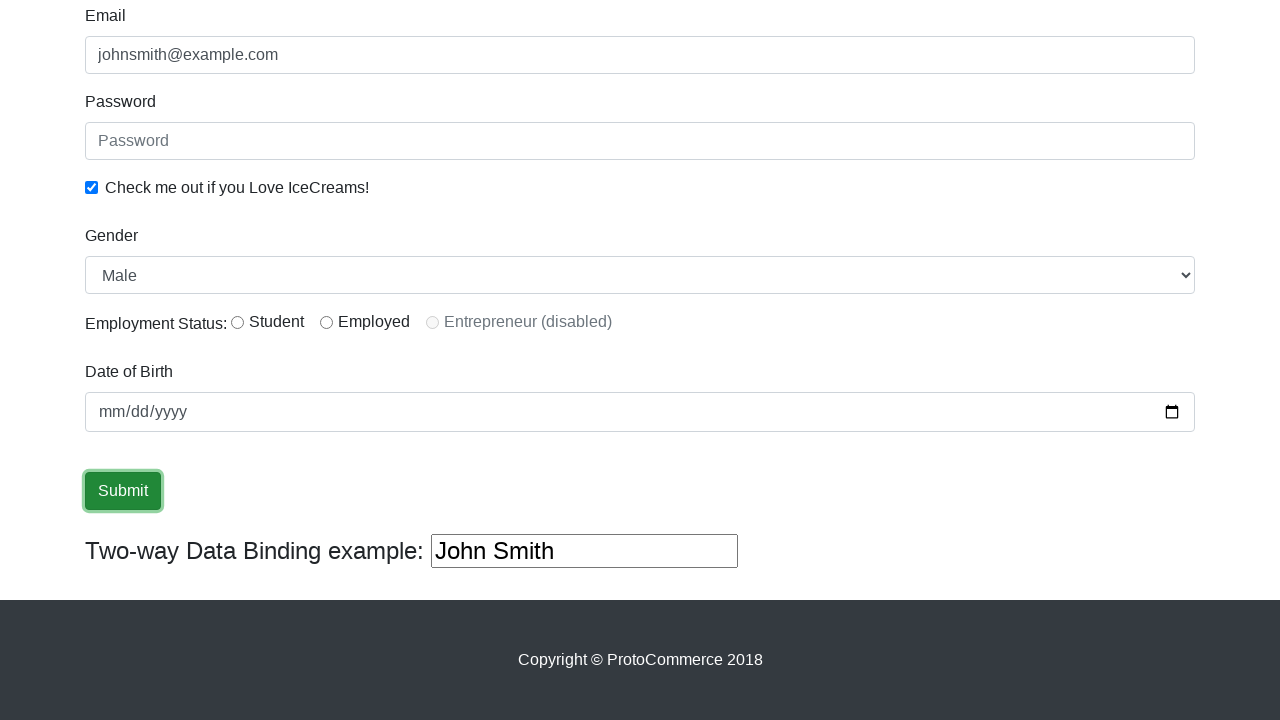

Retrieved alert text: '
                    ×
                    Success! The Form has been submitted successfully!.
                  '
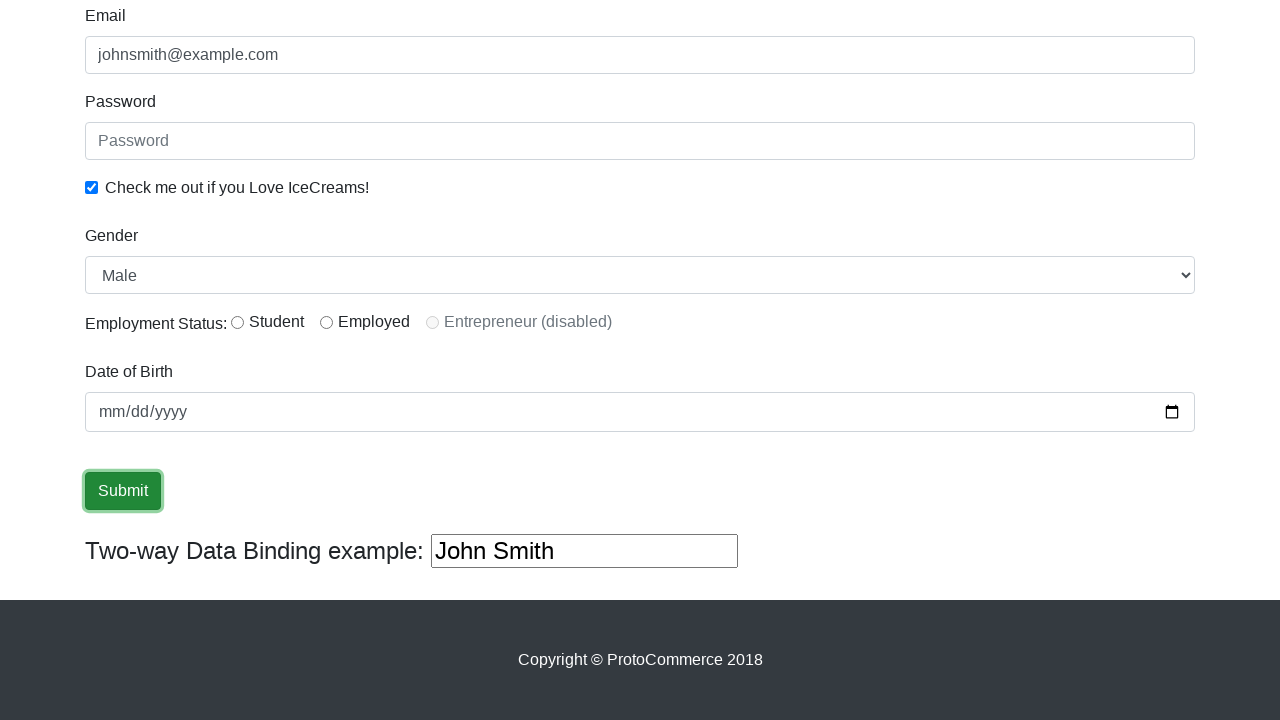

Verified 'Success' text is present in alert
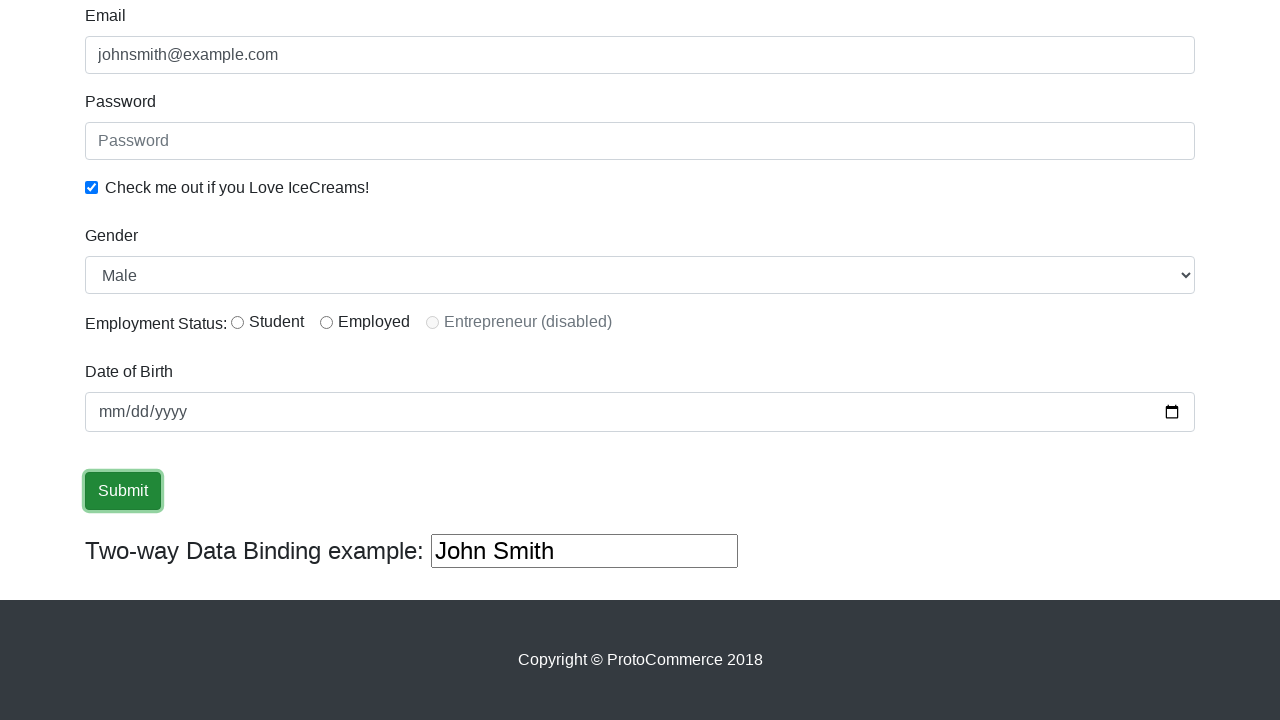

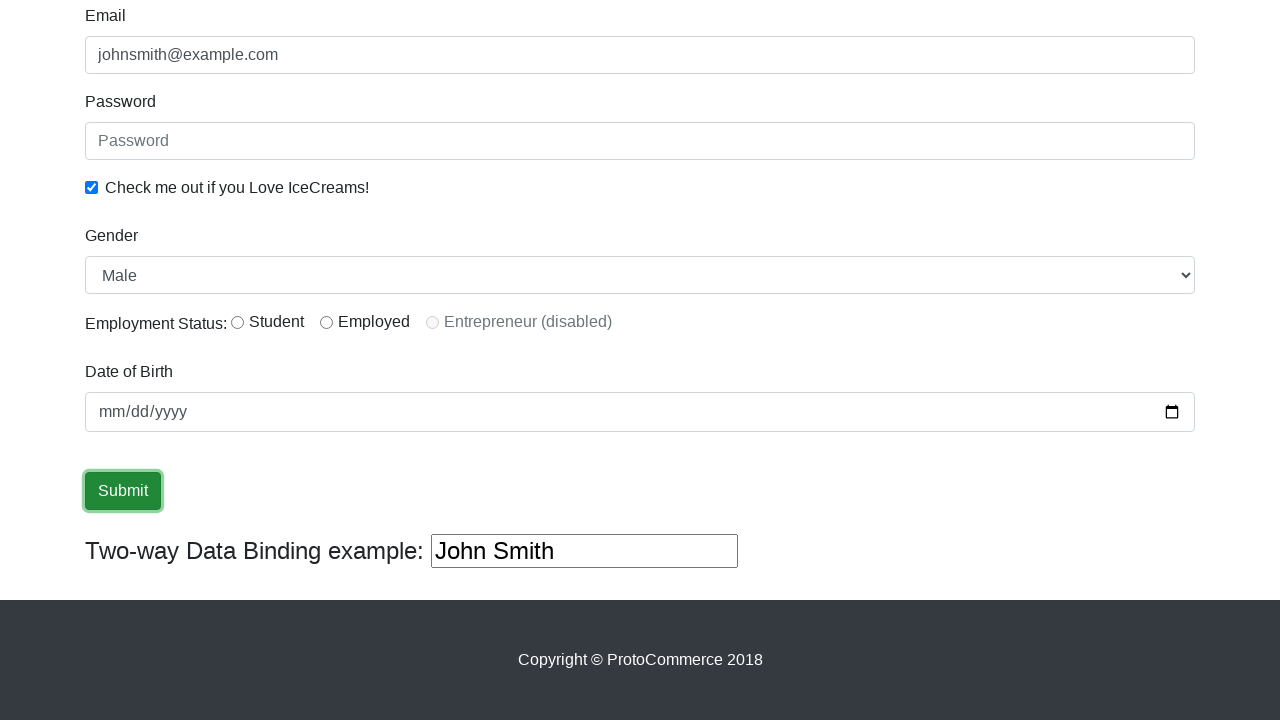